Tests multiple window/tab handling by clicking a link that opens a new tab, waiting for the new tab to load, and verifying the new tab opened successfully.

Starting URL: https://the-internet.herokuapp.com/

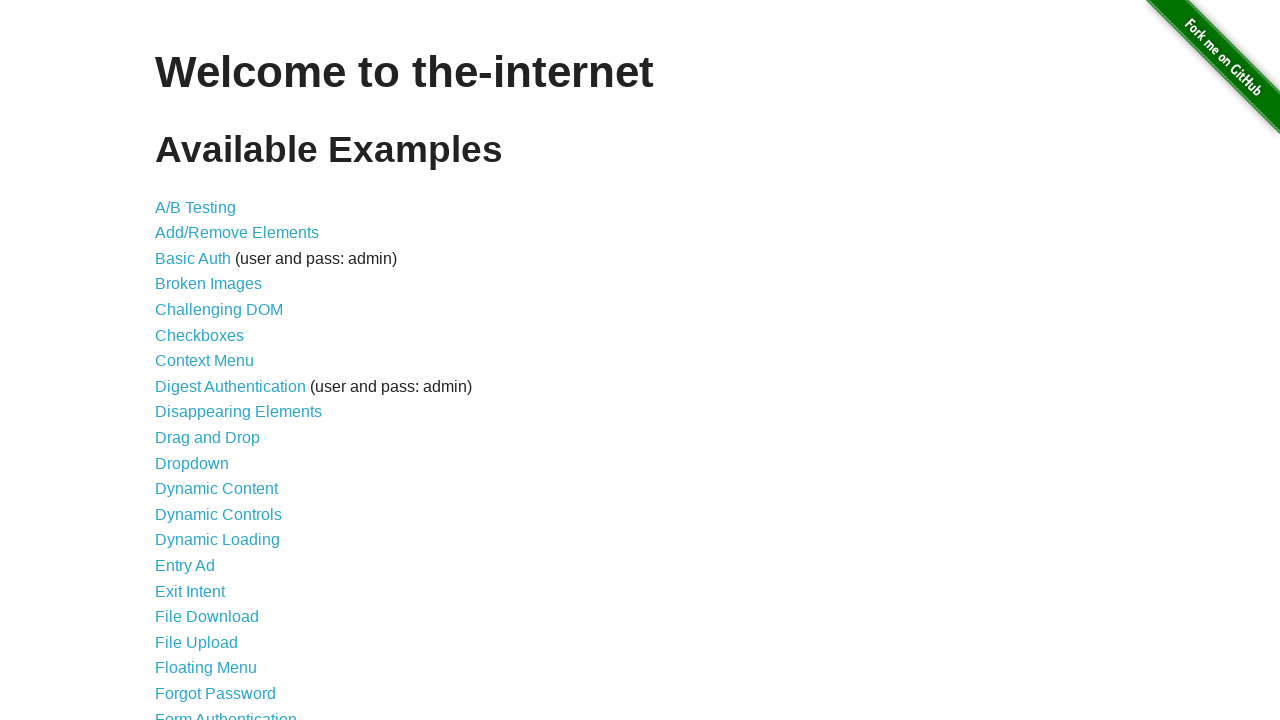

Clicked on 'Multiple Windows' link at (218, 369) on internal:text="Multiple Windows"s
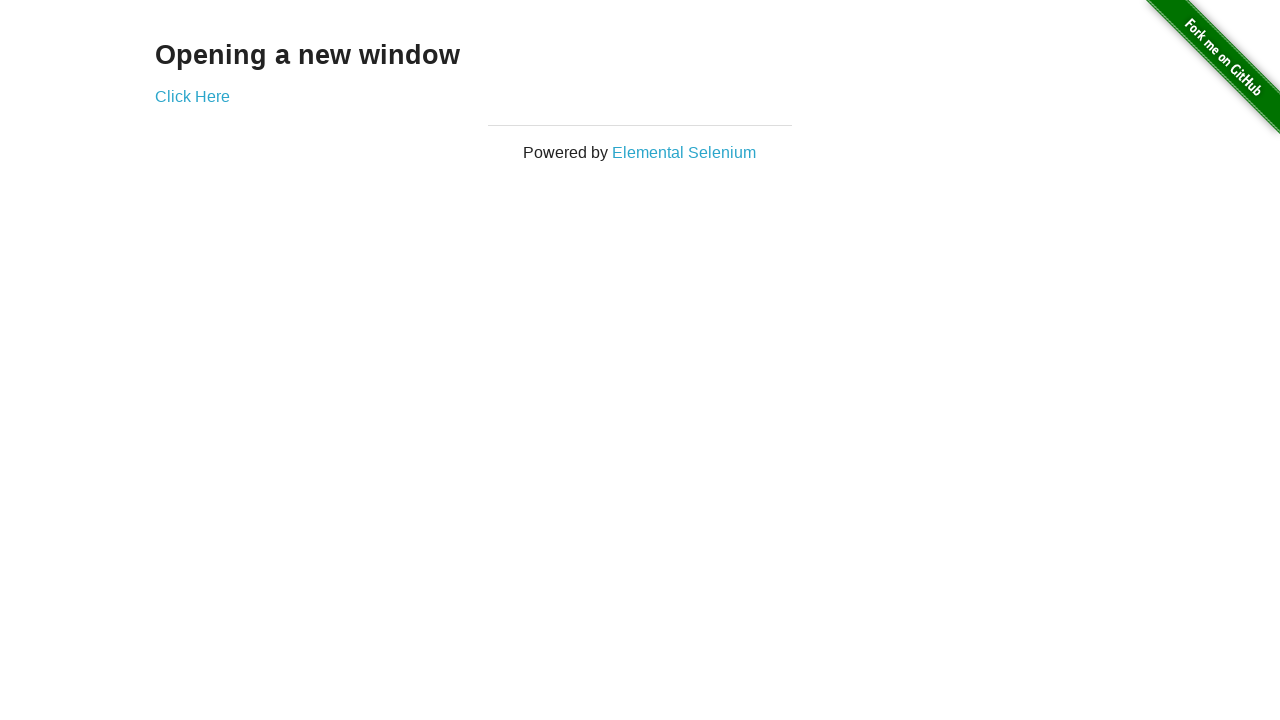

Clicked 'Click Here' link and new tab opened at (192, 96) on text=Click Here
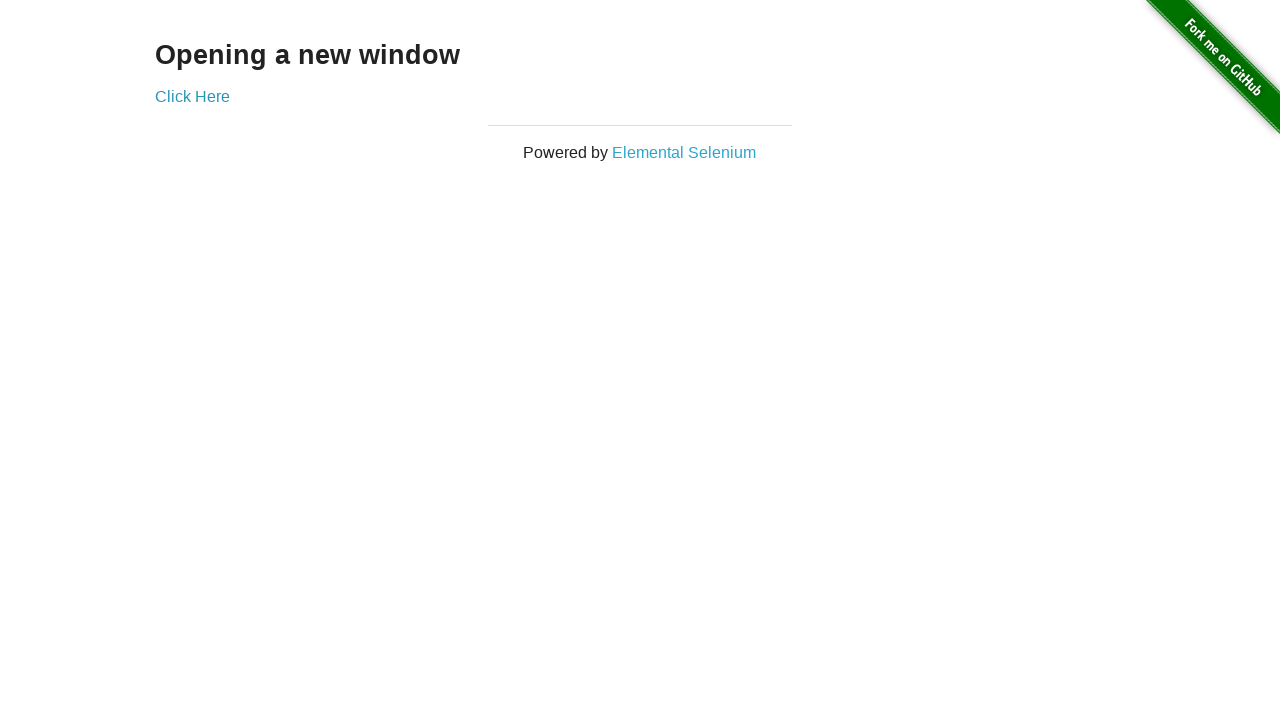

Retrieved new tab/window reference
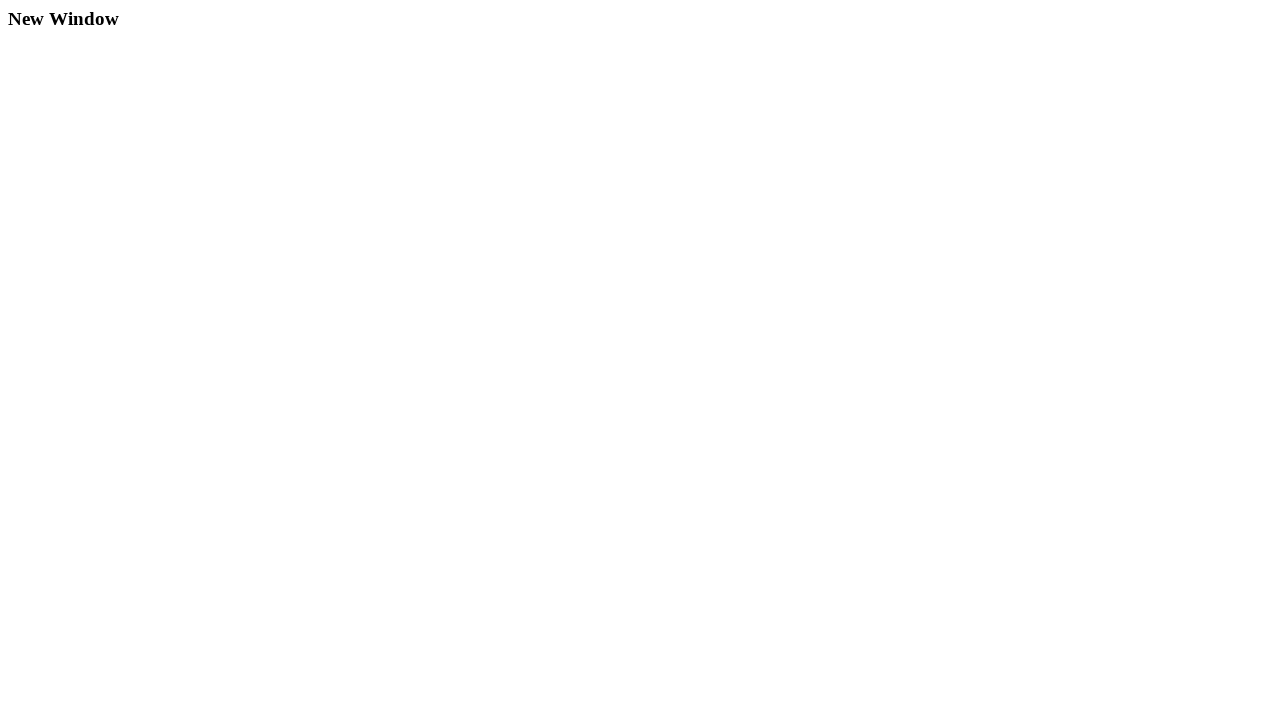

New tab fully loaded
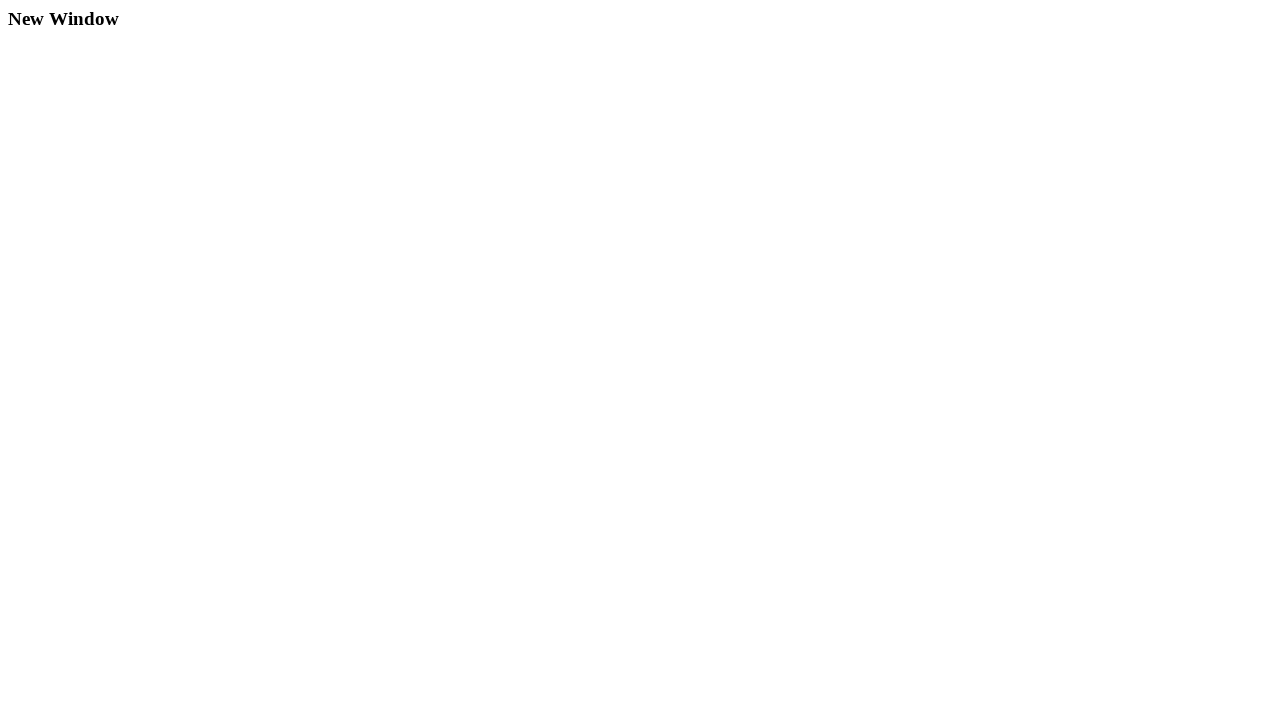

Verified new tab content by finding h3 element
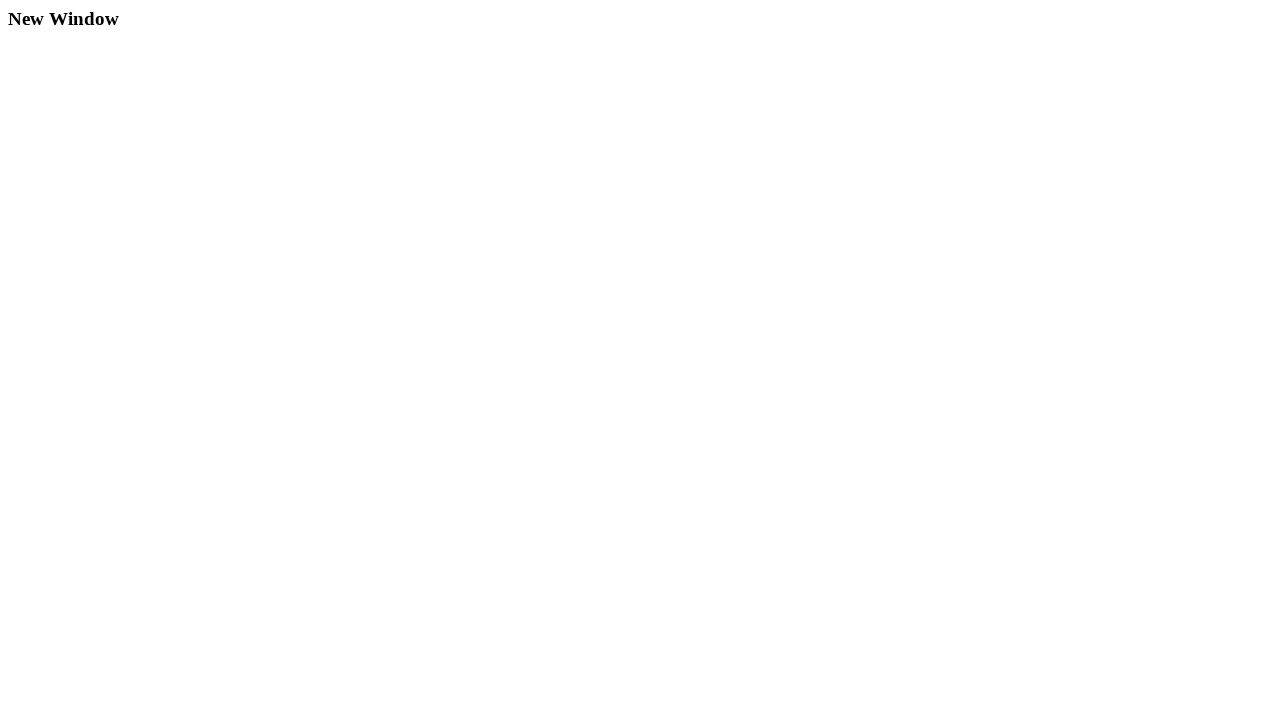

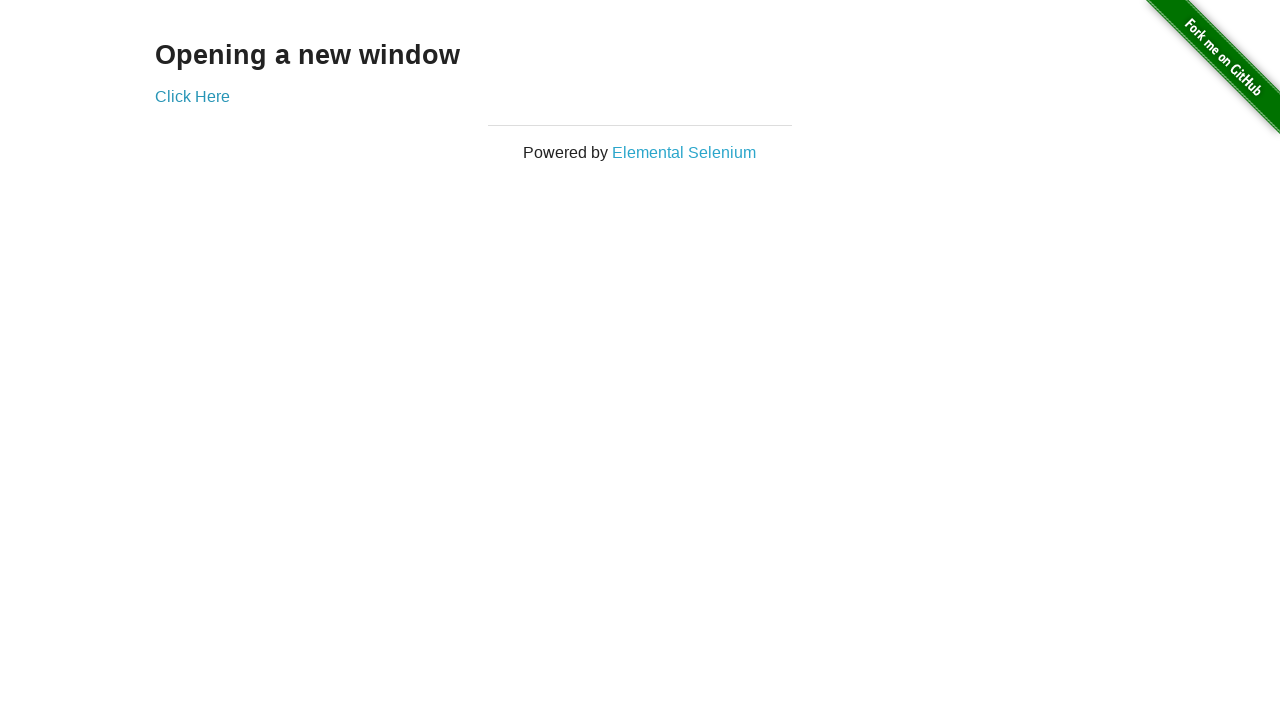